Tests product details page by clicking on a specific product (Appli Air x Night) and verifying the product details page loads

Starting URL: http://demo.applitools.com/tlcHackathonDev.html

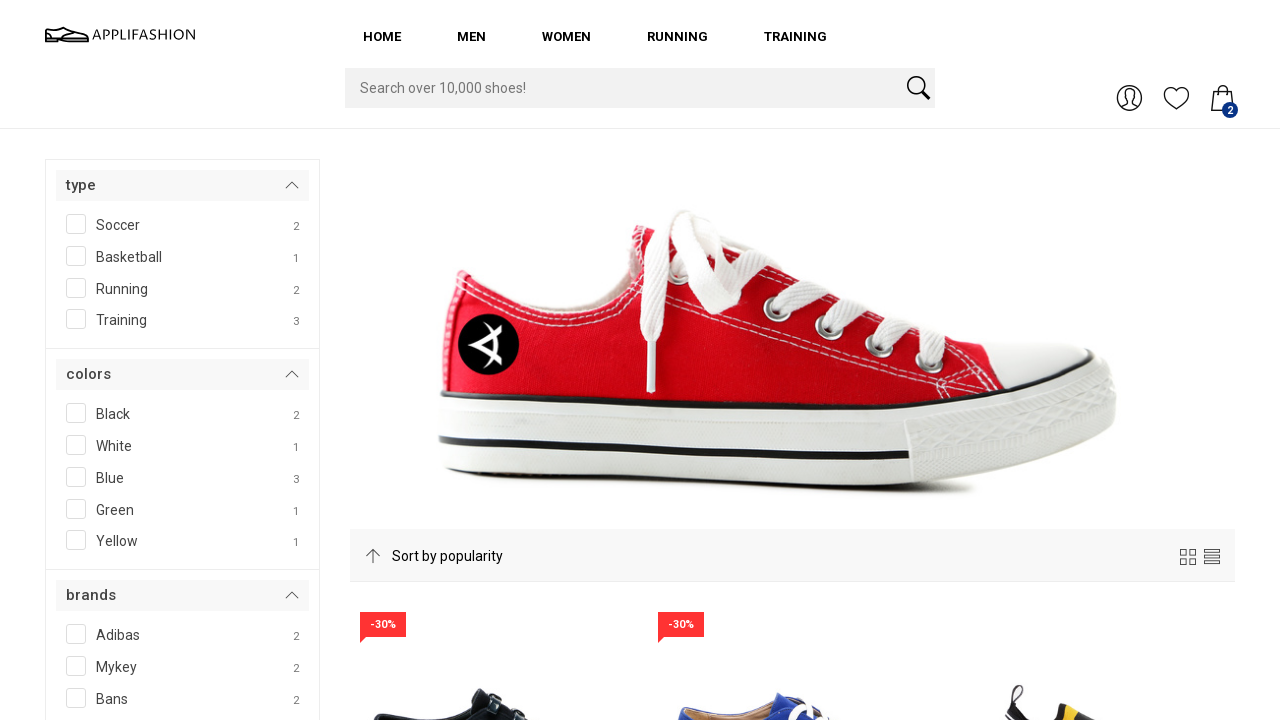

Clicked on 'Appli Air x Night' product image at (494, 576) on img[alt='Appli Air x Night']
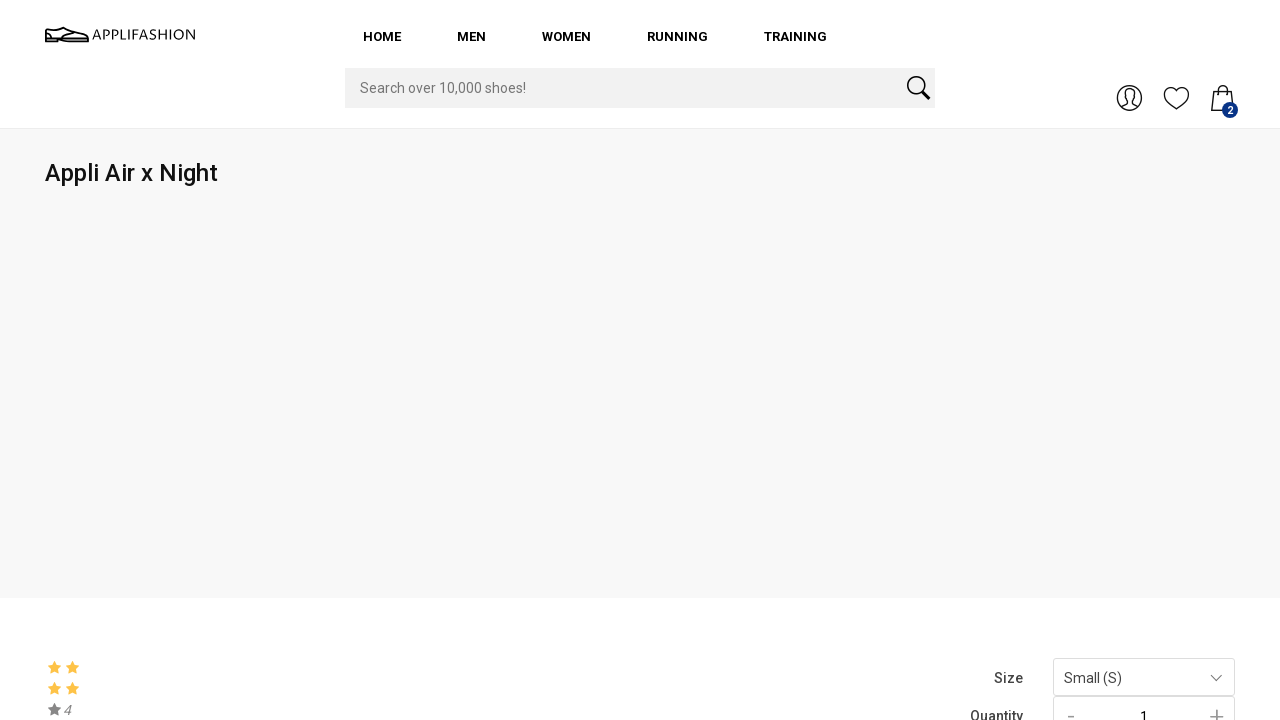

Product details page loaded with shoe name heading
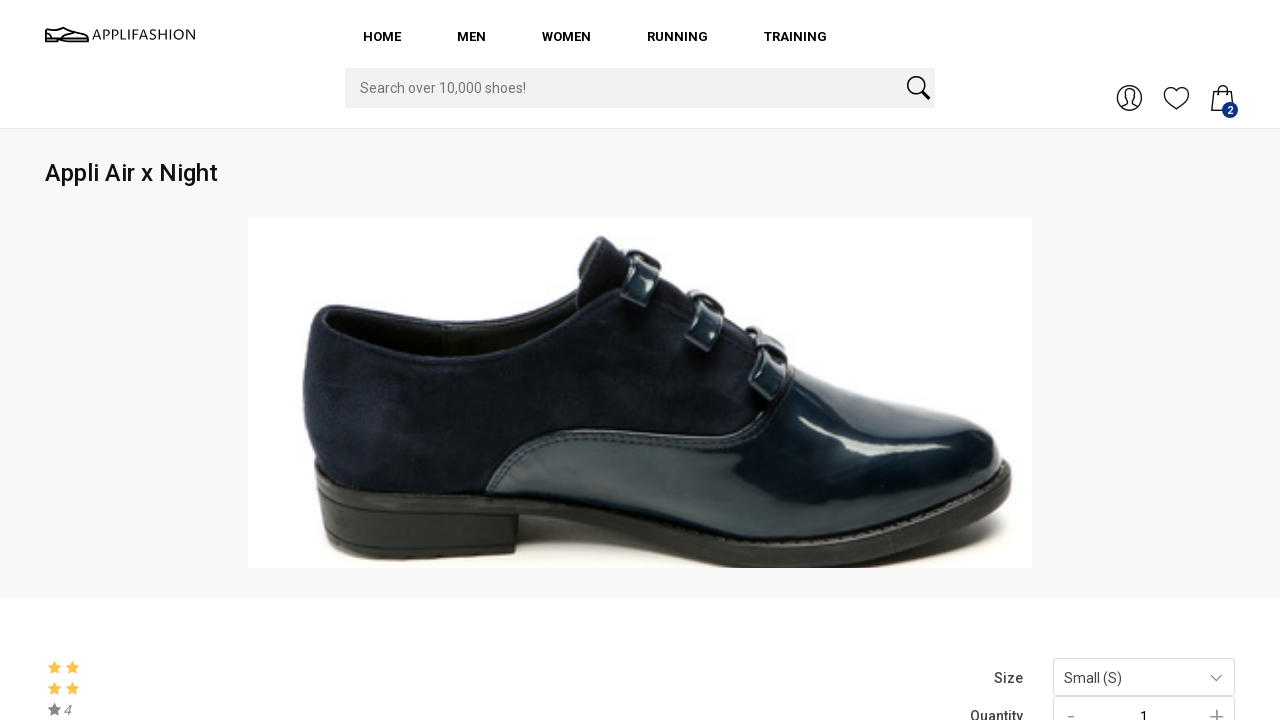

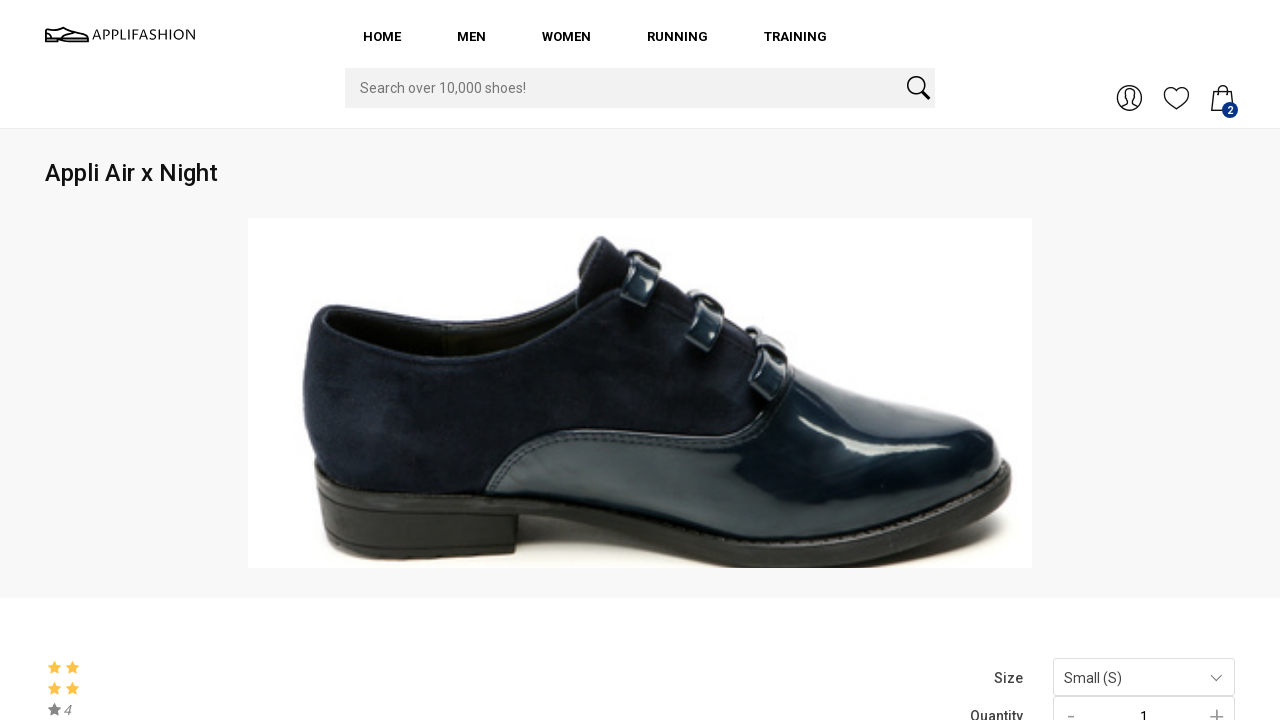